Tests navigation from demoqa.com by clicking home banner which opens toolsqa.com in new tab, then performs a search for "selenium"

Starting URL: https://demoqa.com

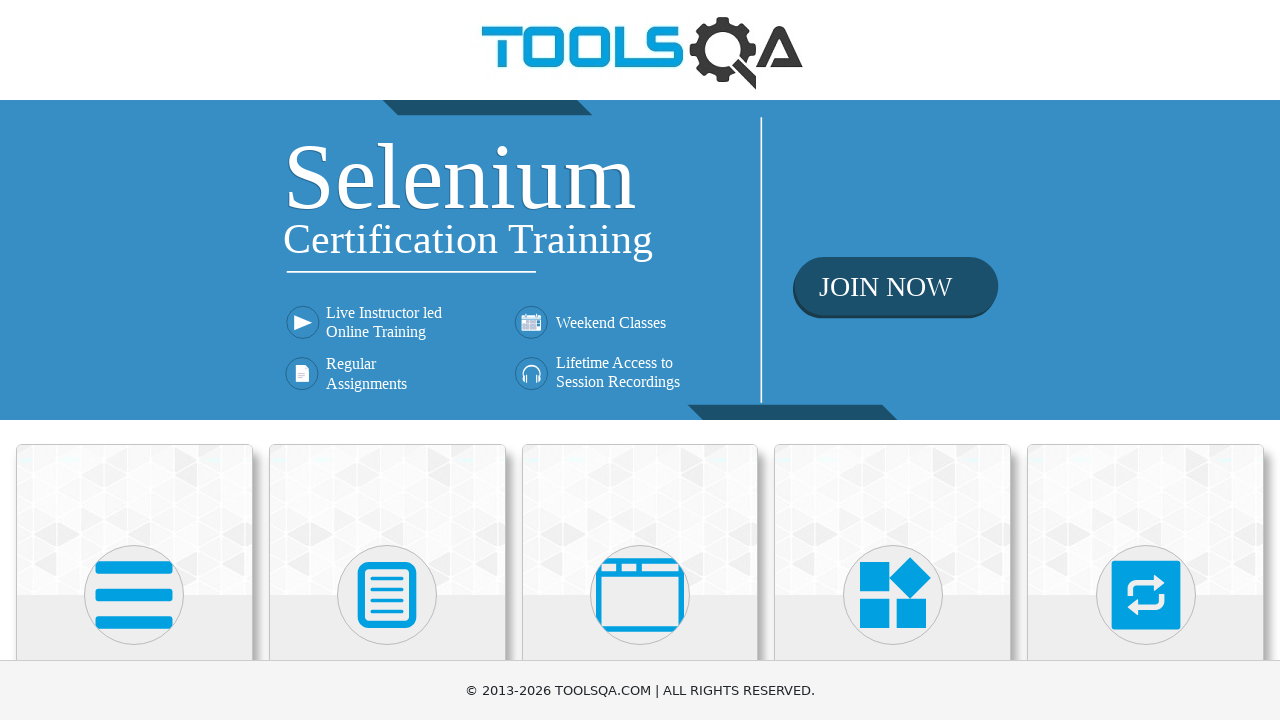

Clicked home banner which opened toolsqa.com in a new tab at (640, 260) on .home-banner
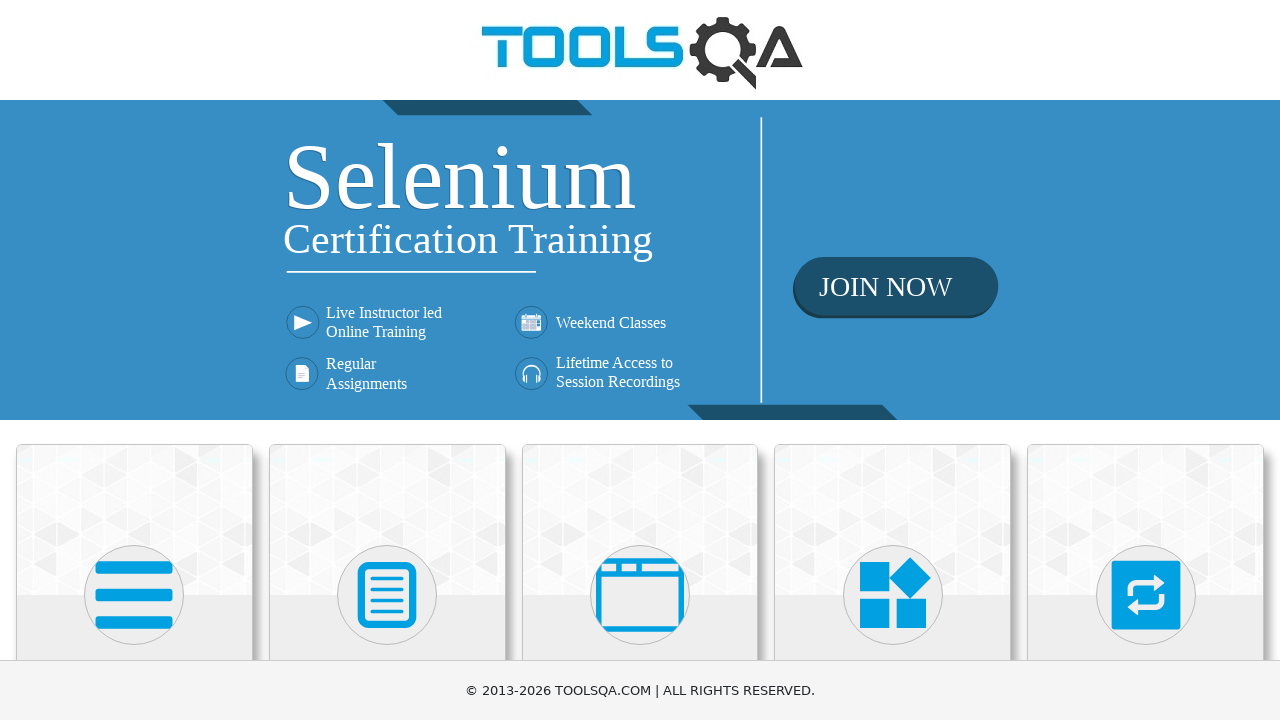

Switched to new tab and waited for page to load
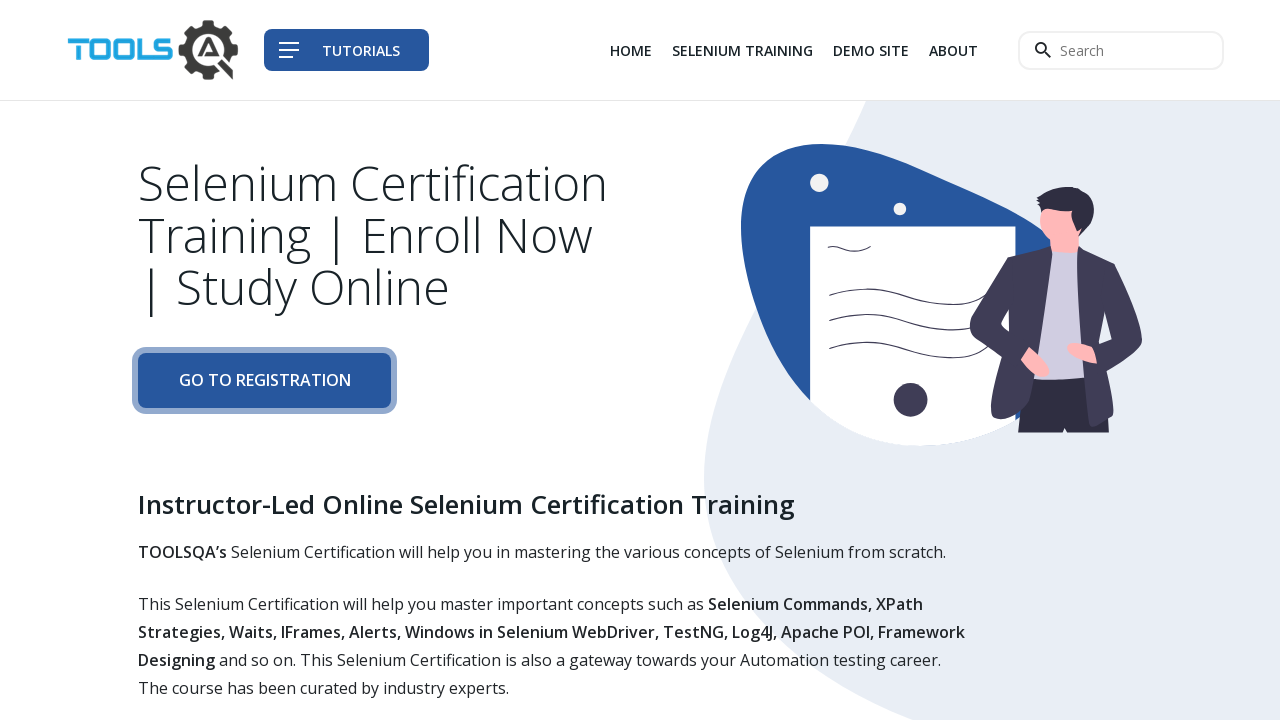

Filled search input with 'selenium' on input.navbar__search--input
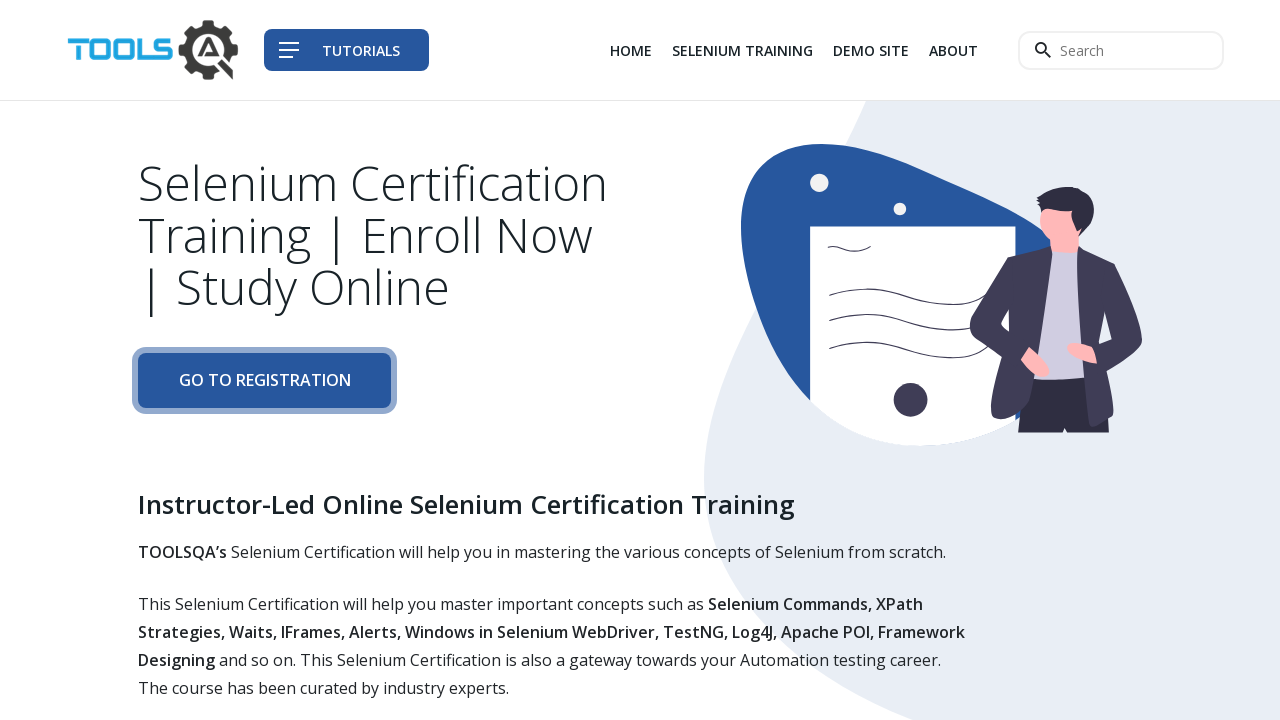

Pressed Enter to submit search for 'selenium' on input.navbar__search--input
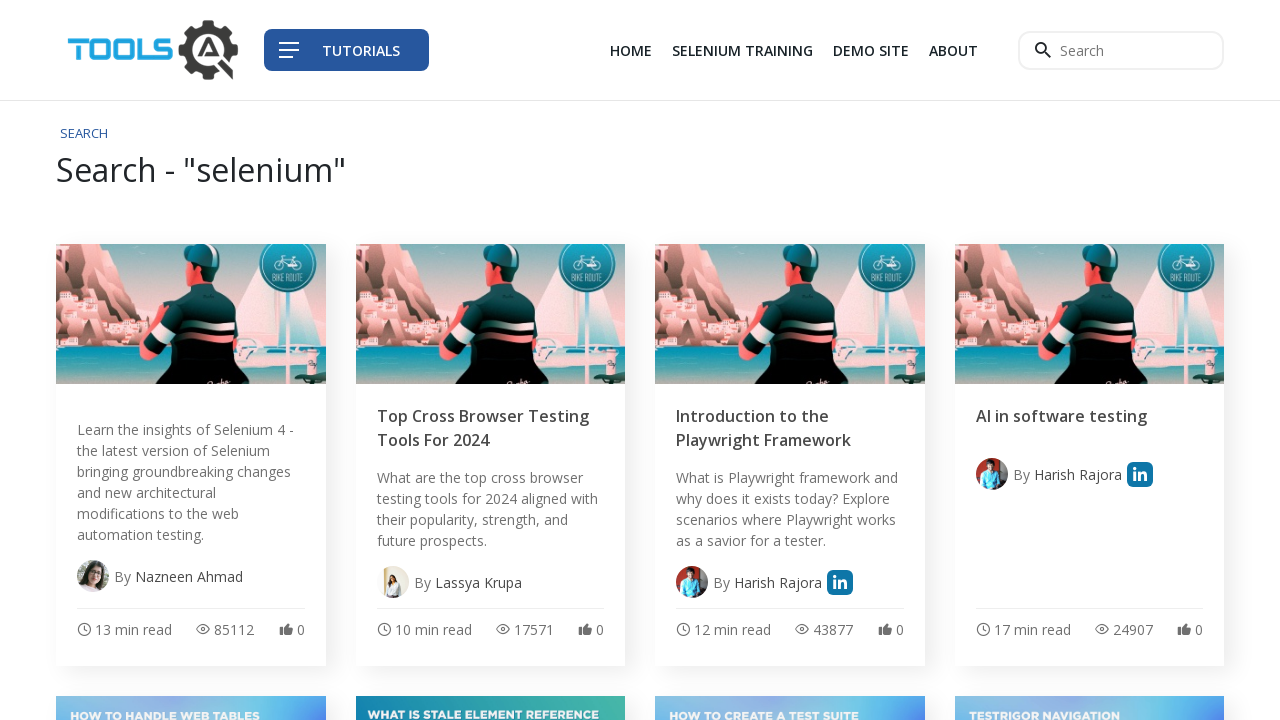

Search results page loaded with keyword=selenium
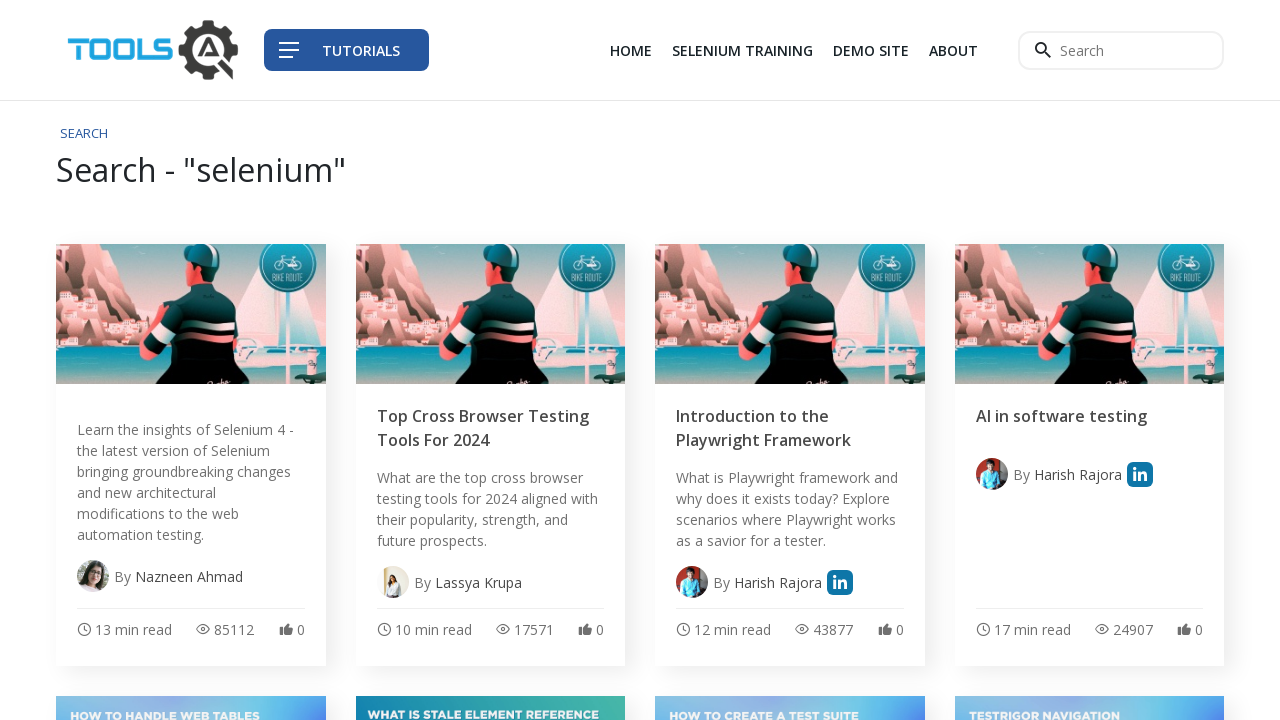

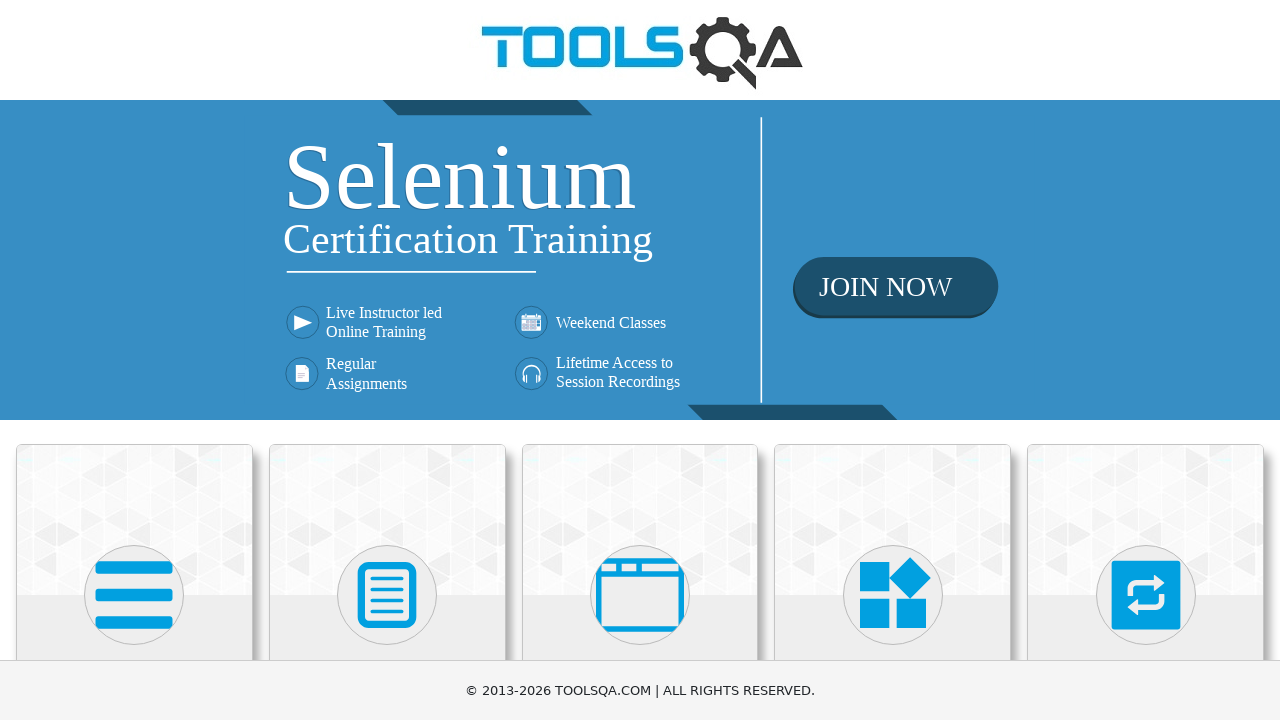